Tests iframe interaction by switching to nested frames and entering text in input fields within those frames

Starting URL: https://demo.automationtesting.in/Frames.html

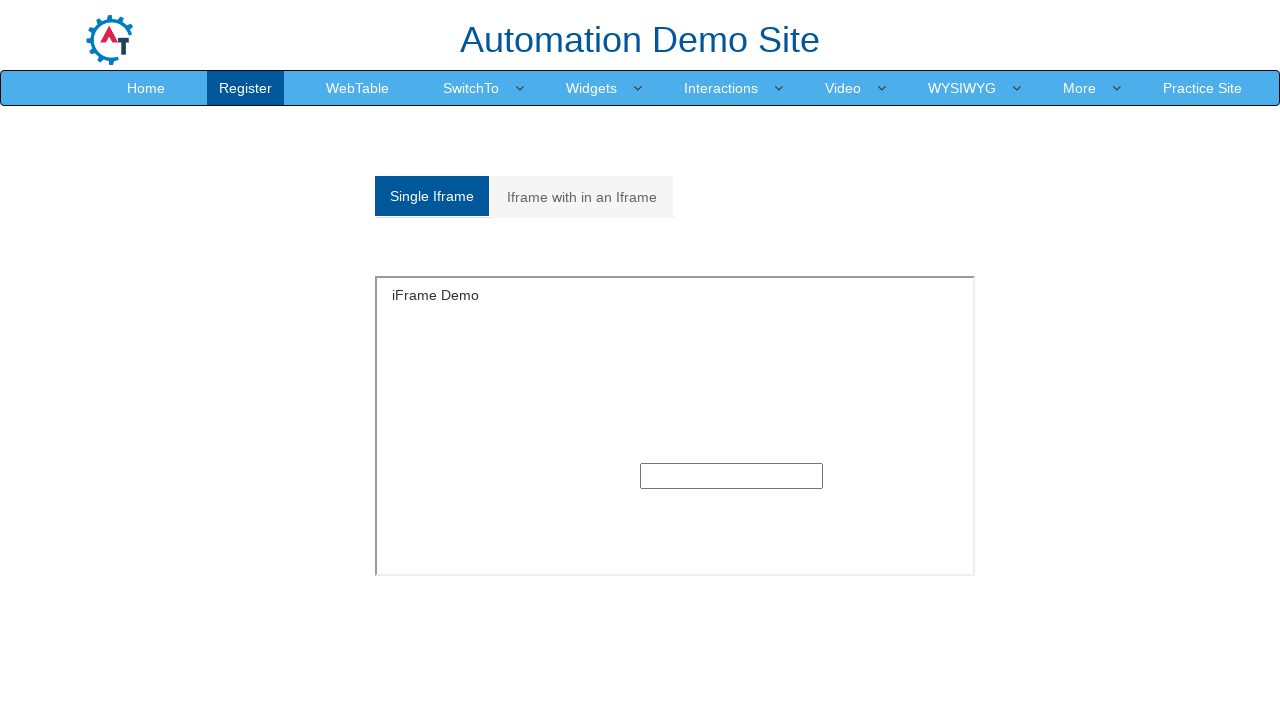

Clicked on the Multiple frames tab at (582, 197) on xpath=//a[@href='#Multiple']
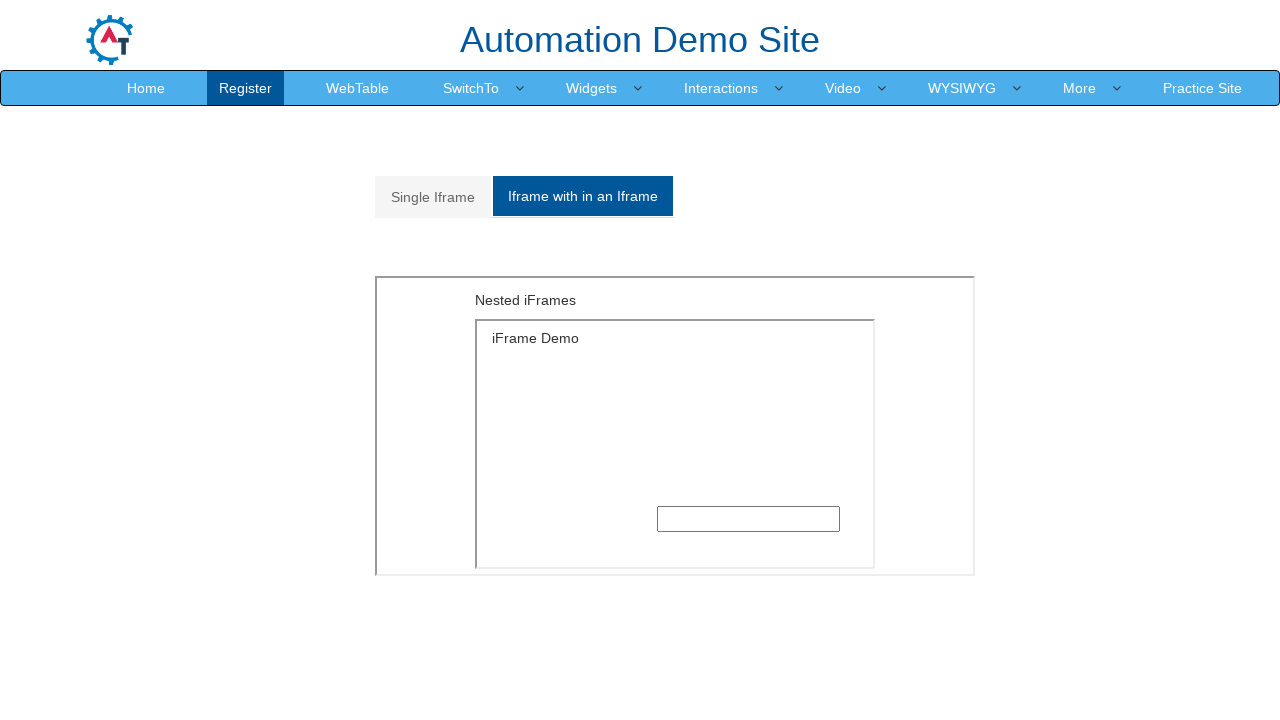

Multiple frames iframe loaded
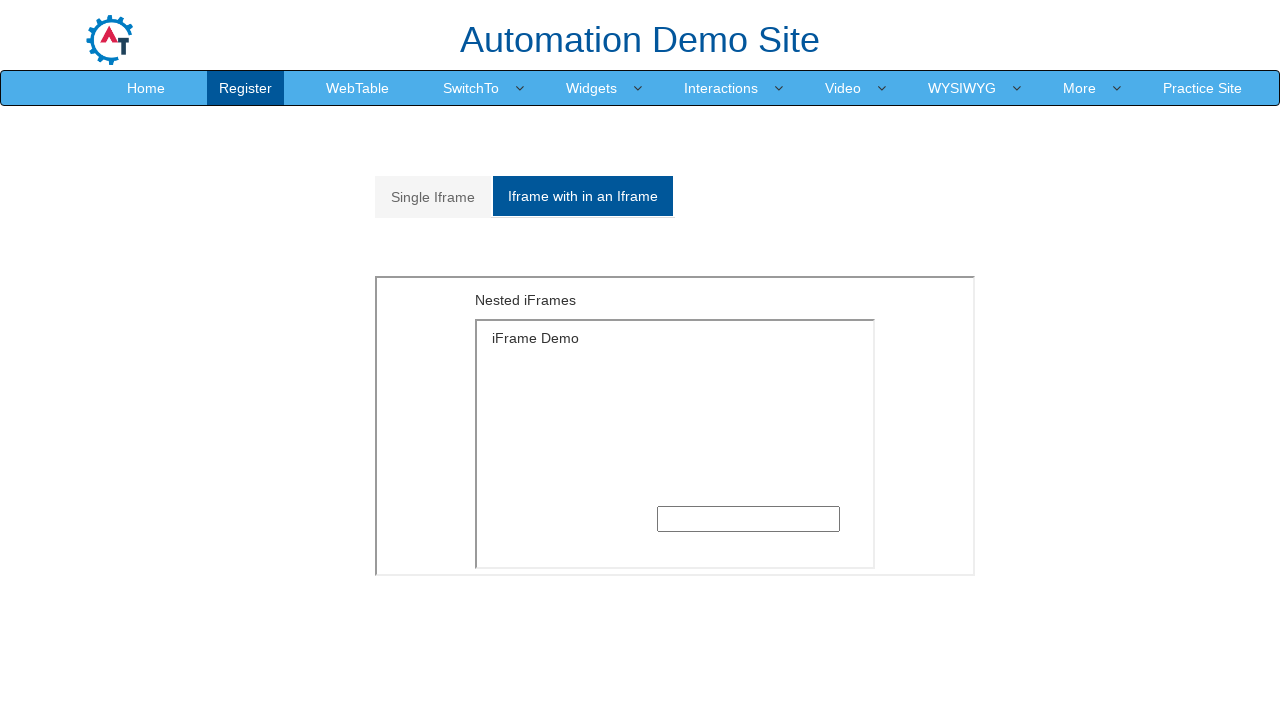

Switched to outer frame (MultipleFrames.html)
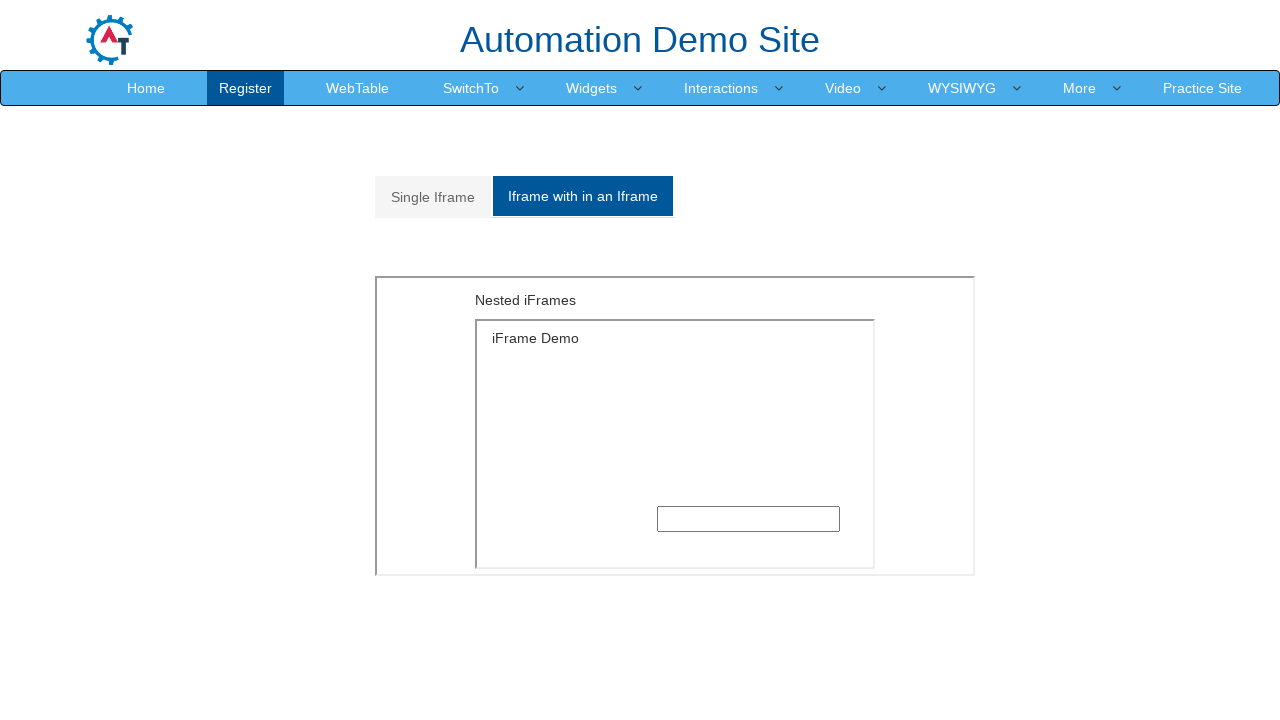

Switched to inner nested frame (SingleFrame.html)
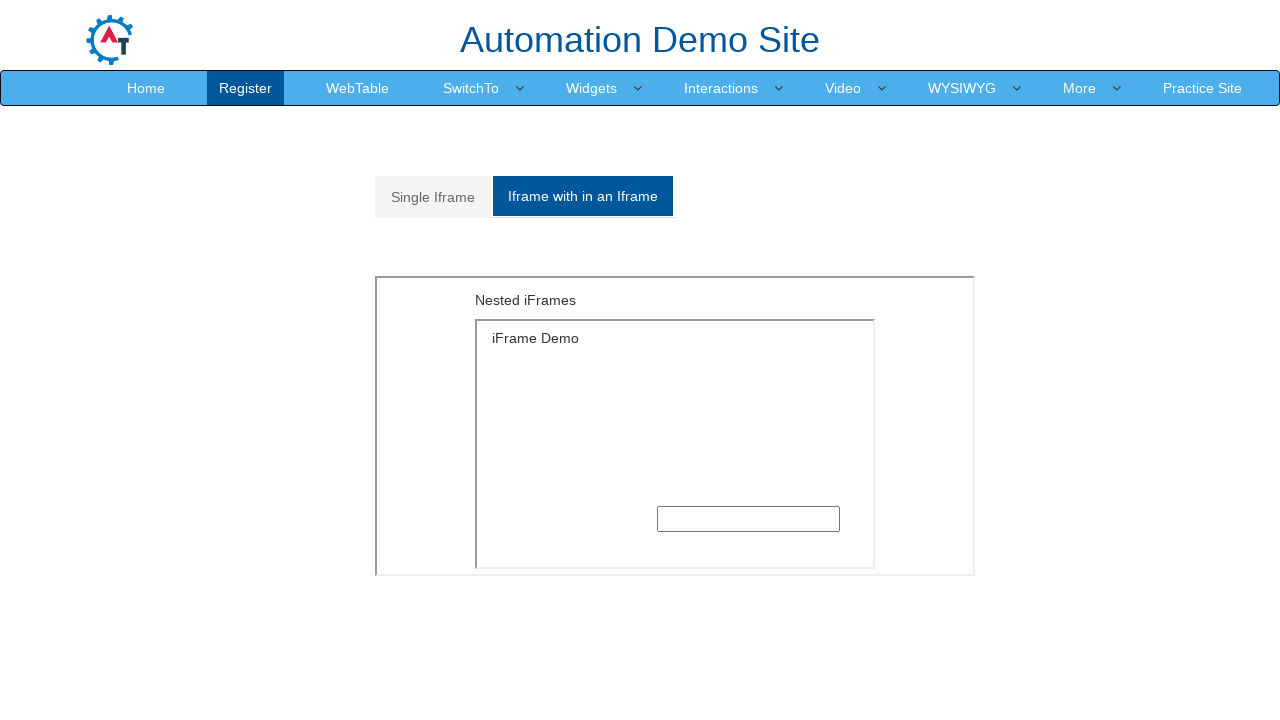

Entered 'Hello' in the input field within the nested frame on xpath=//iframe[@src='MultipleFrames.html'] >> internal:control=enter-frame >> xp
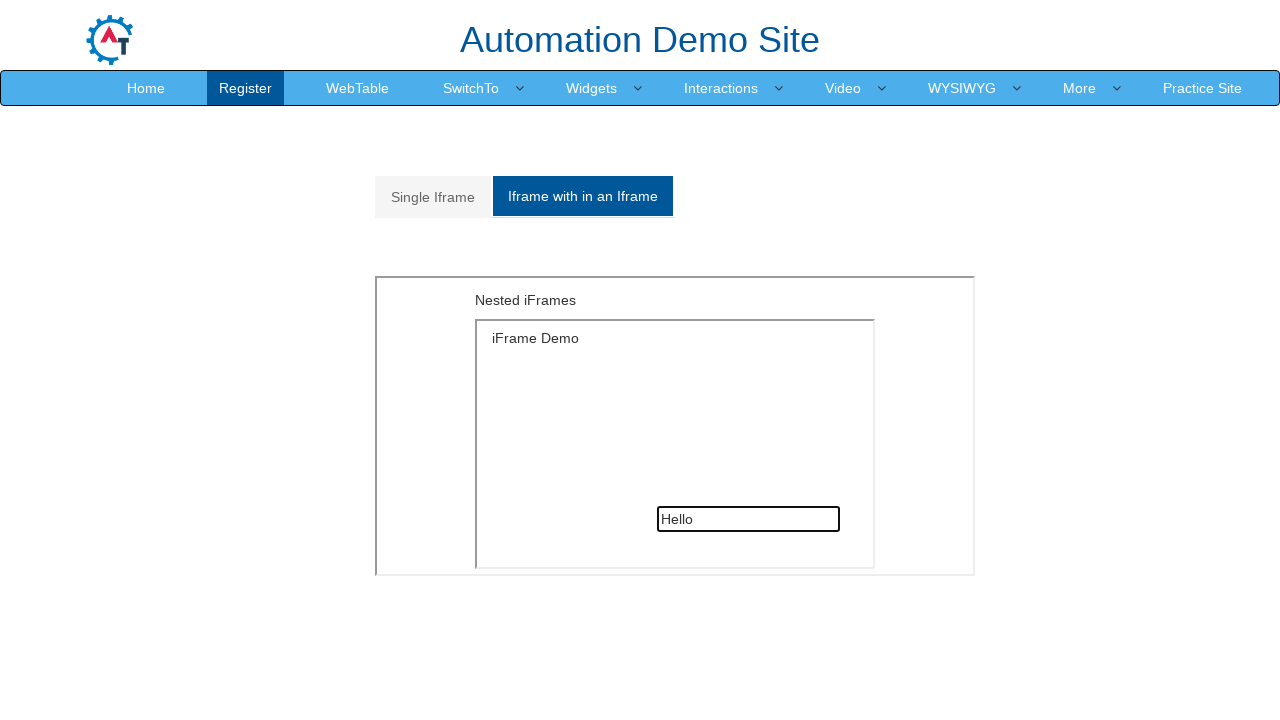

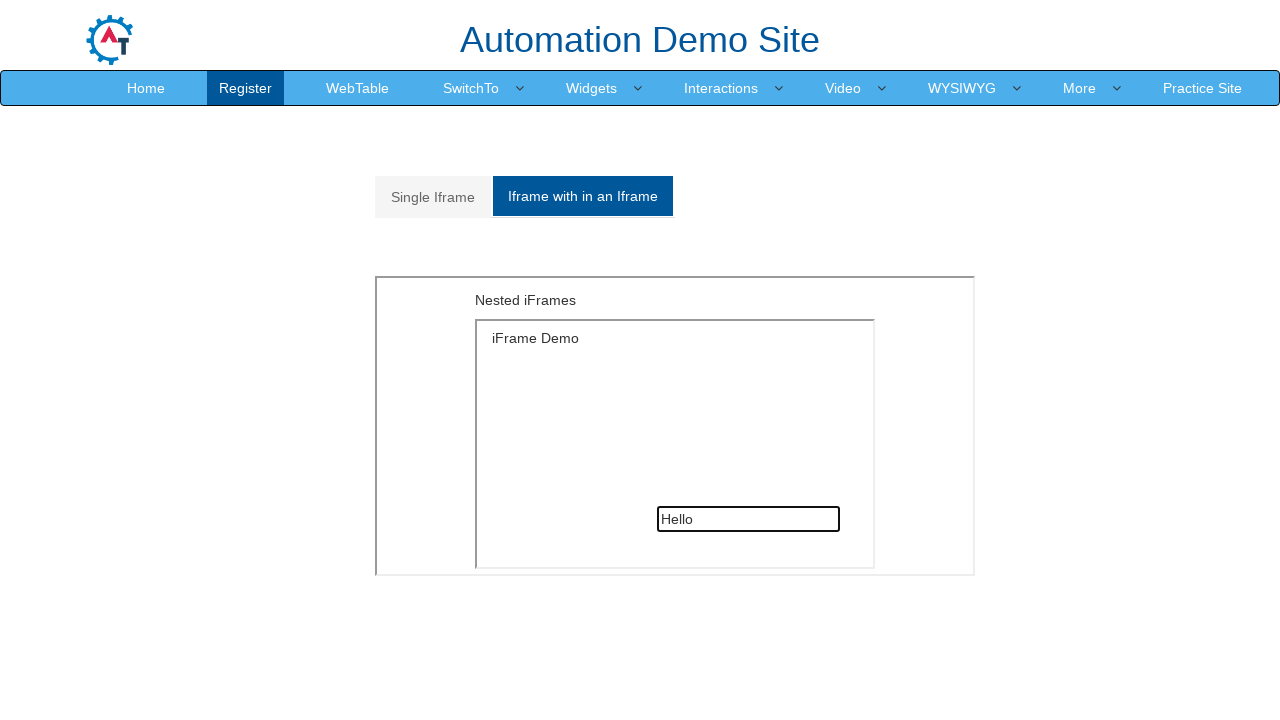